Navigates to the Hyde Park events page and waits for event cards to load, verifying that event information is displayed on the page

Starting URL: https://allevents.in/hyde%20park-ma?ref=cityselect

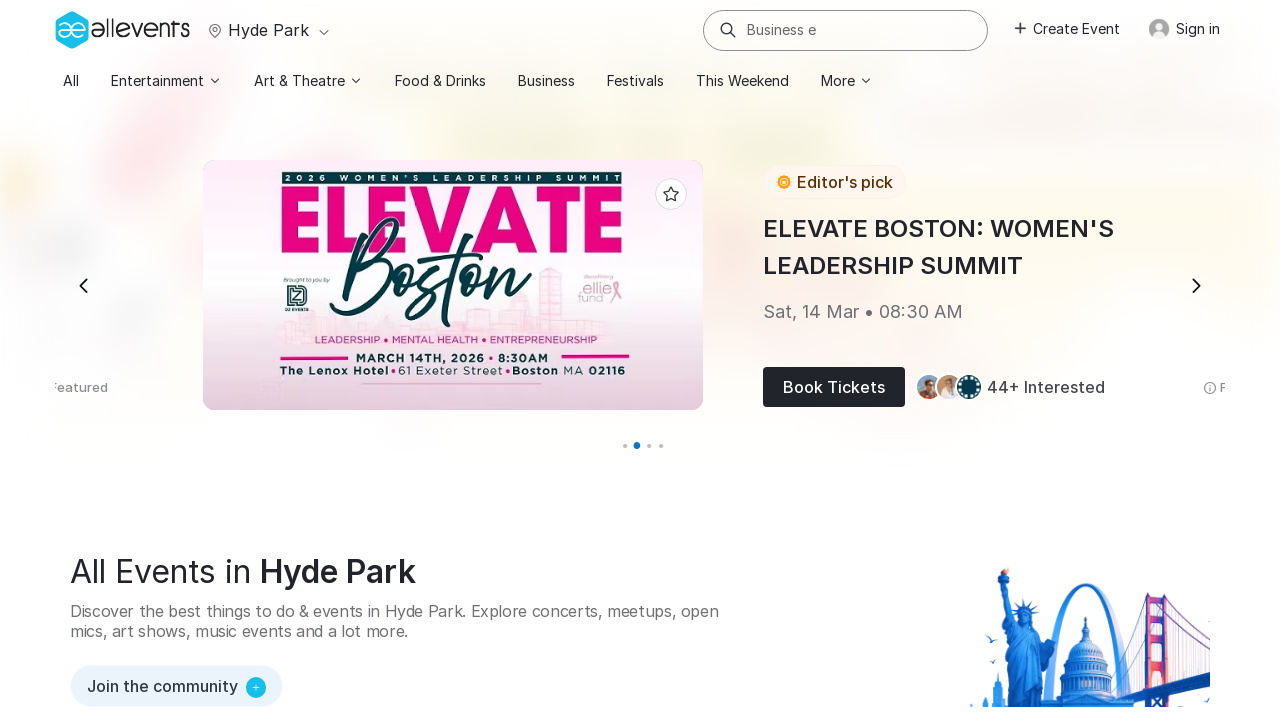

Event cards loaded on Hyde Park events page
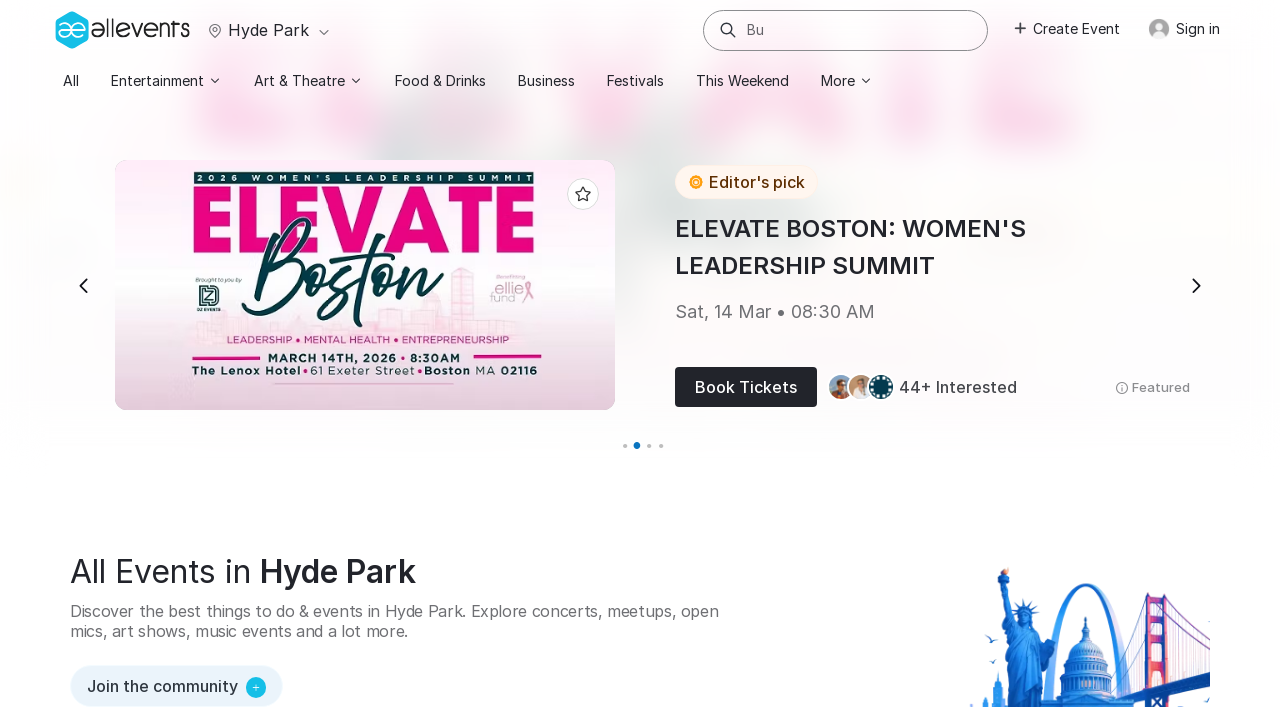

Retrieved all event card elements from the page
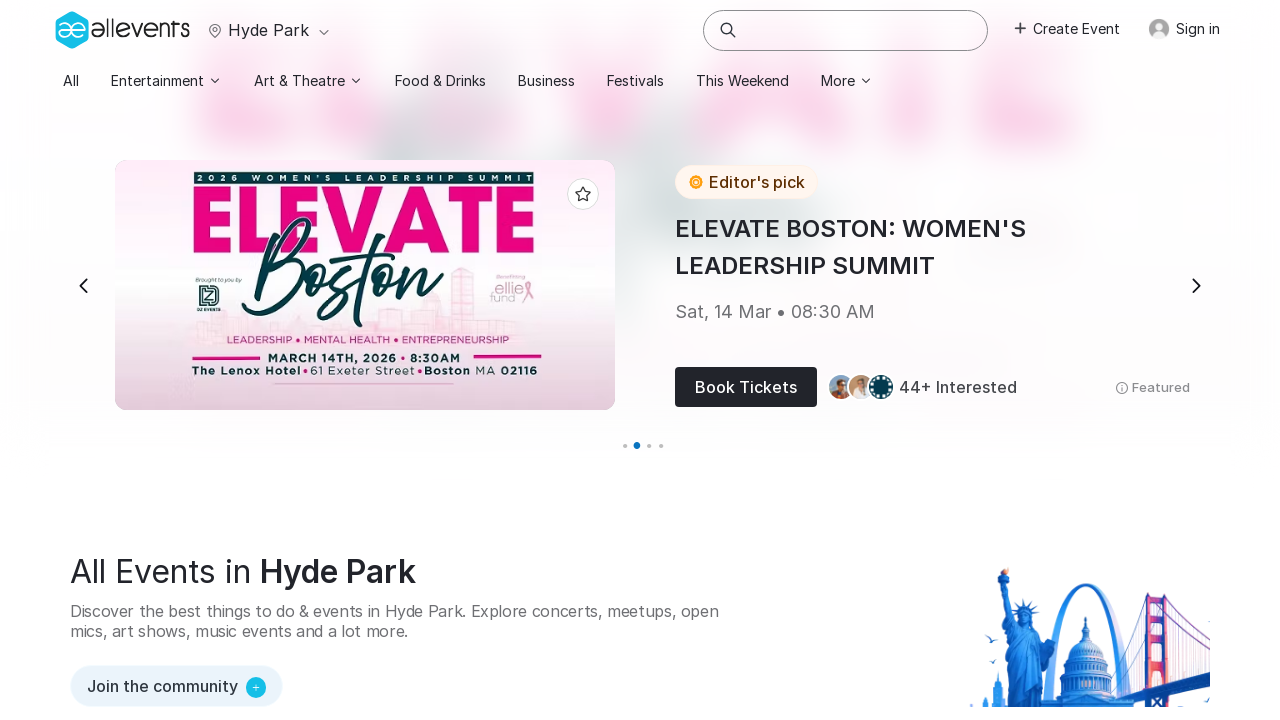

Verified that at least one event card is present
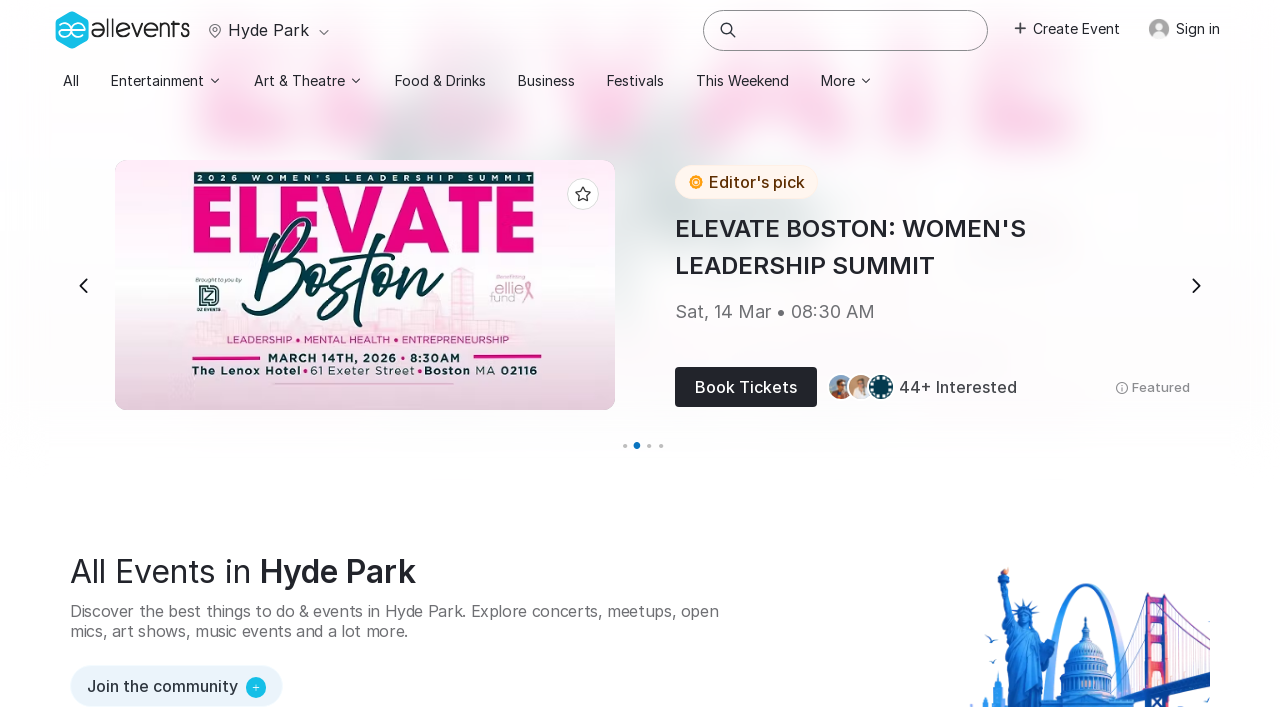

Selected the first event card for verification
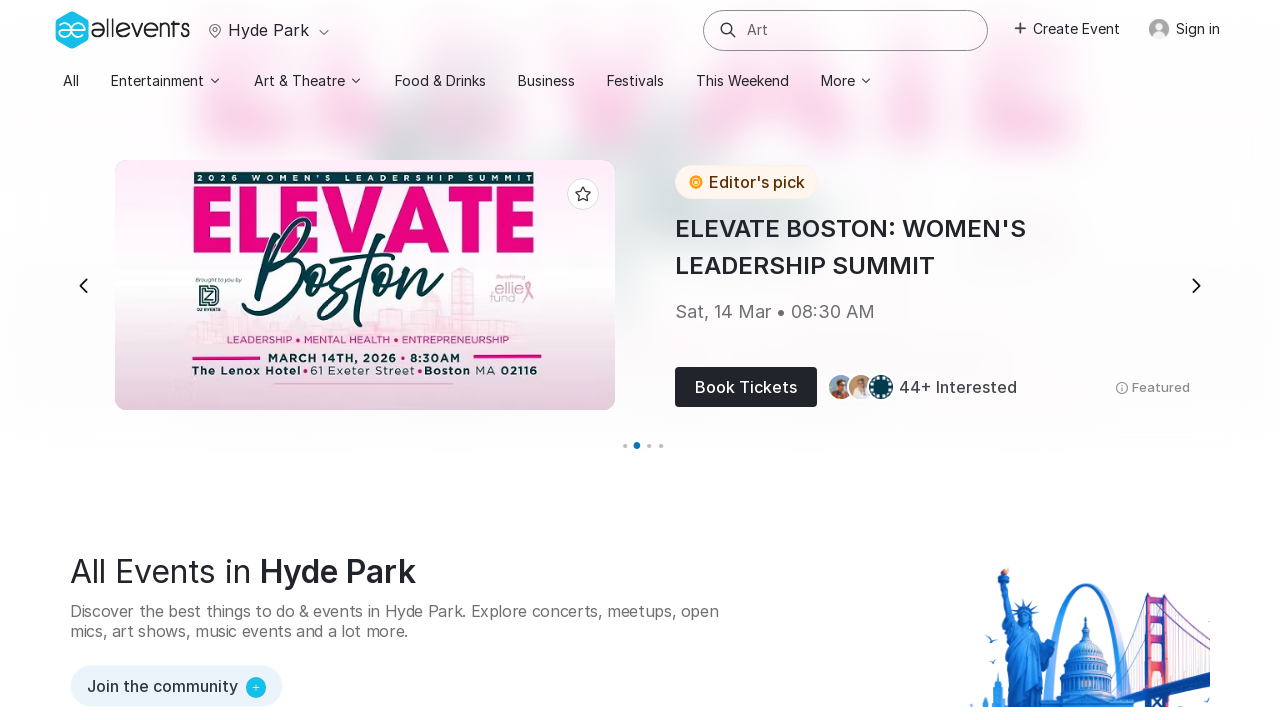

Verified that event title is present in the first event card
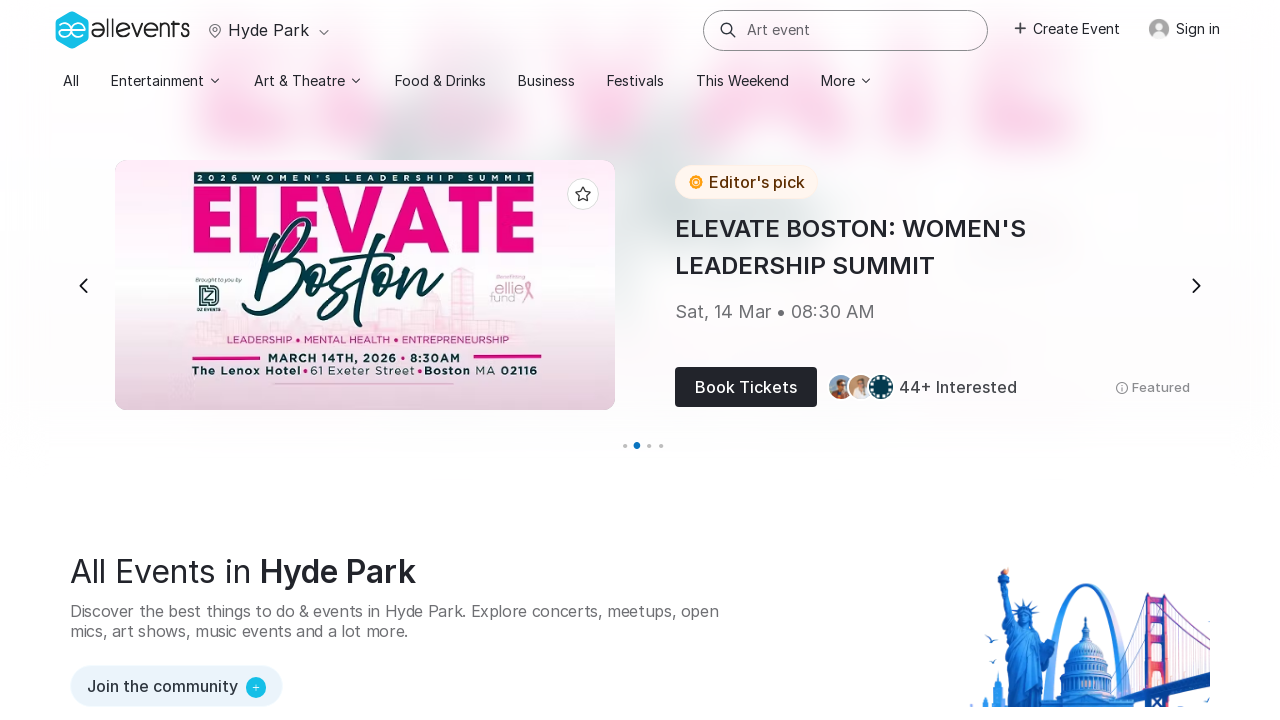

Verified that event date is present in the first event card
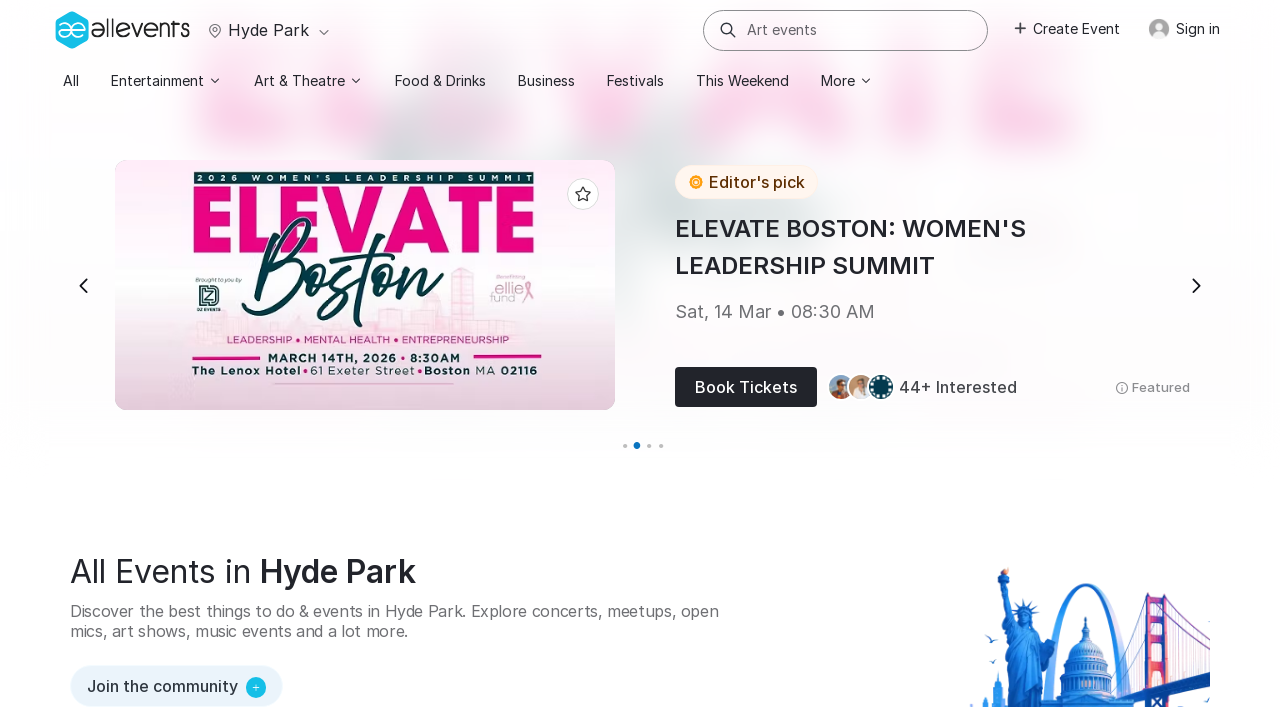

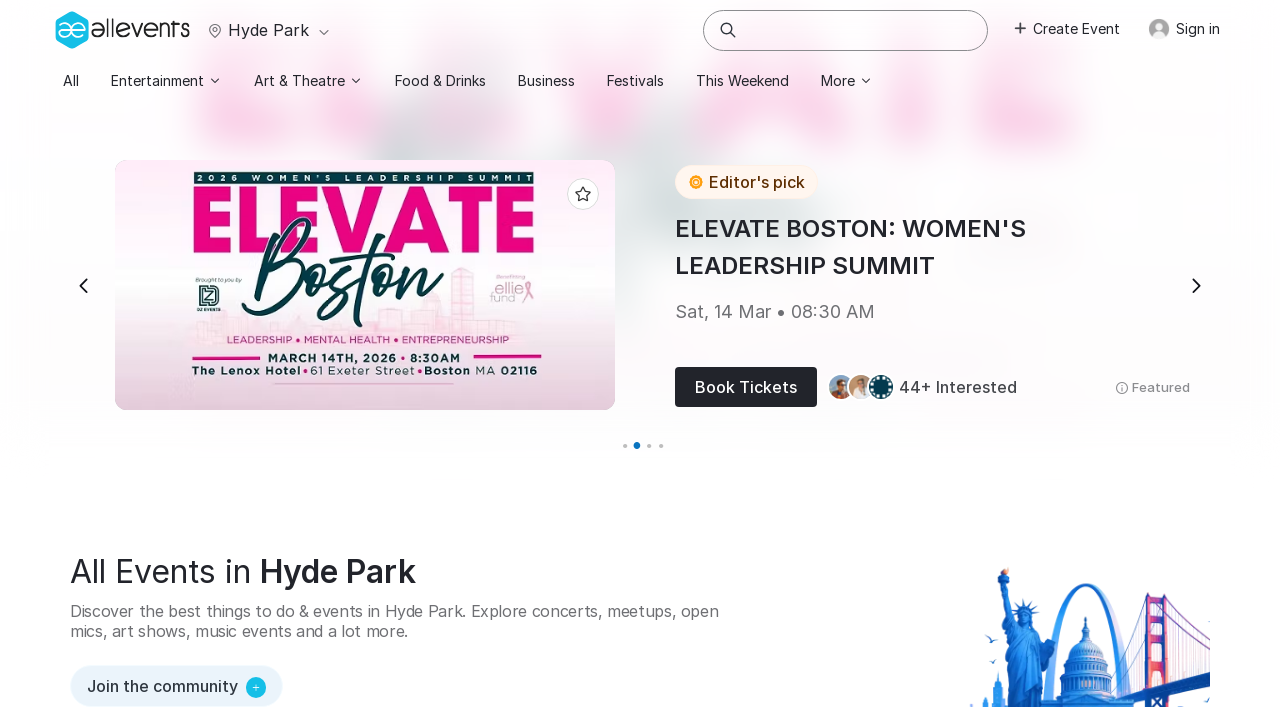